Tests XPath Diner game by entering an XPath selector and verifying progression to level 2

Starting URL: https://topswagcode.com/xpath/

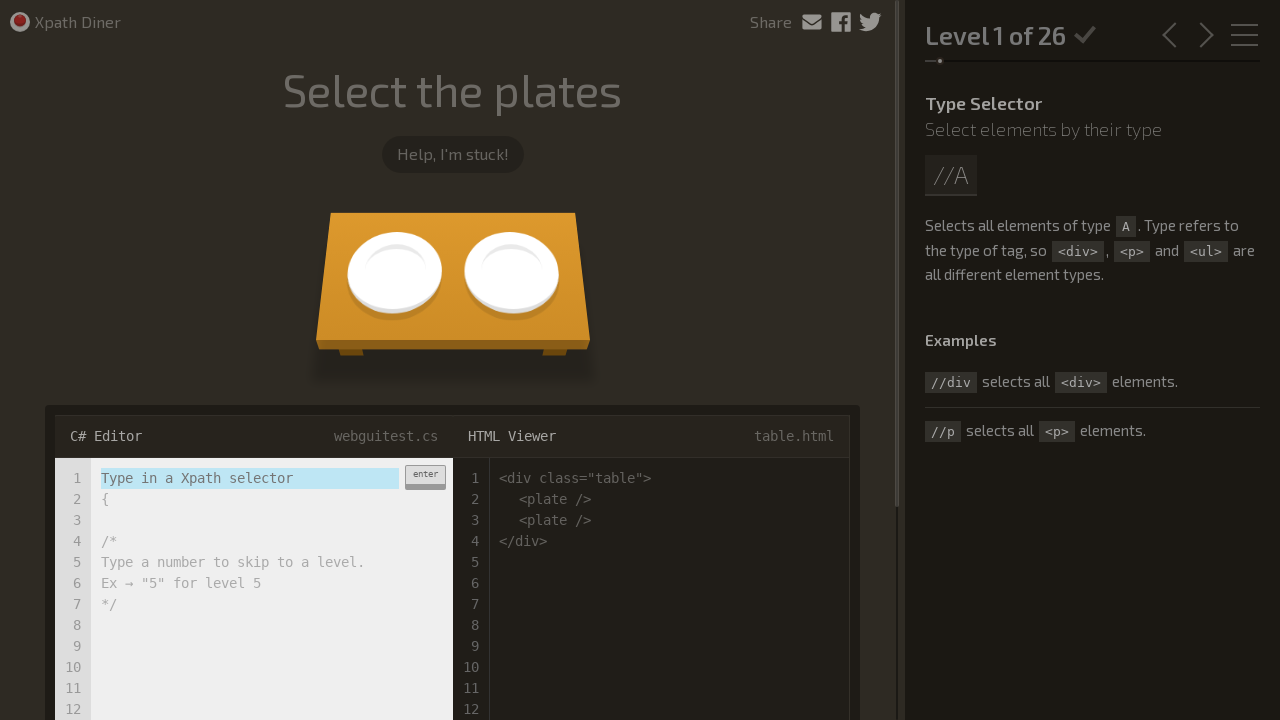

Waited for XPath input field to be visible
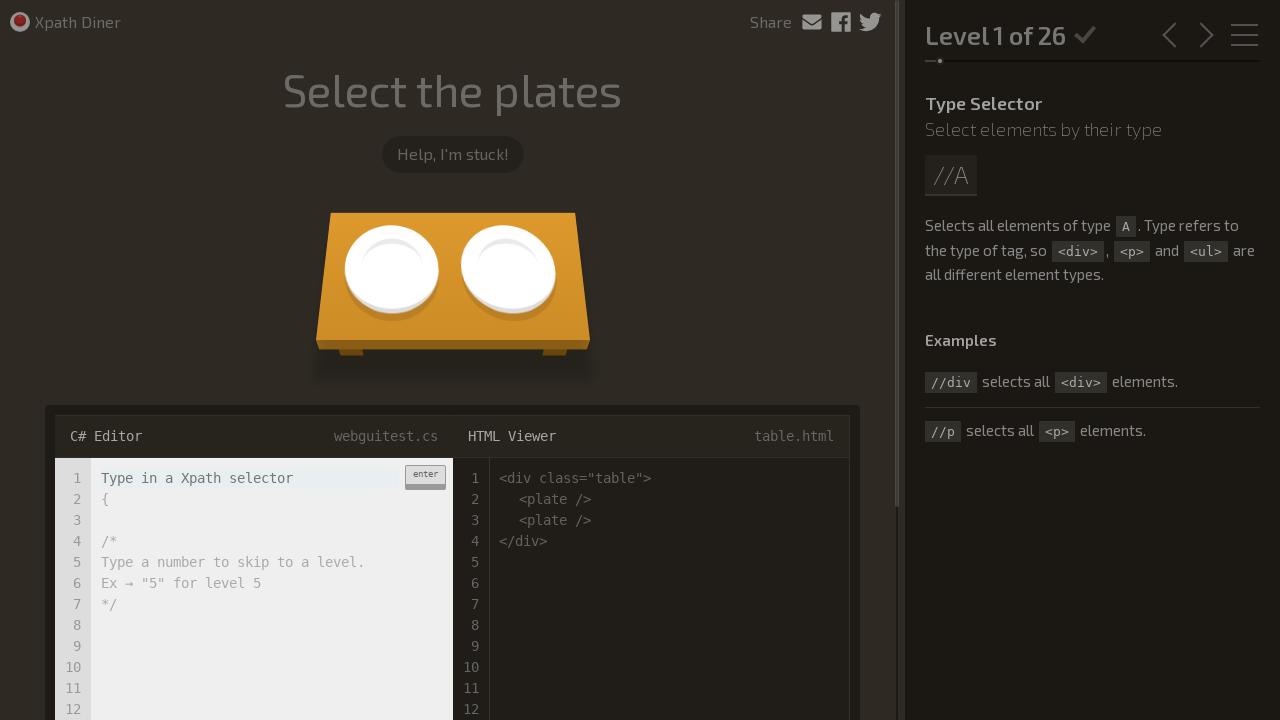

Filled XPath input field with '//plate' selector on input[placeholder='Type in a Xpath selector']
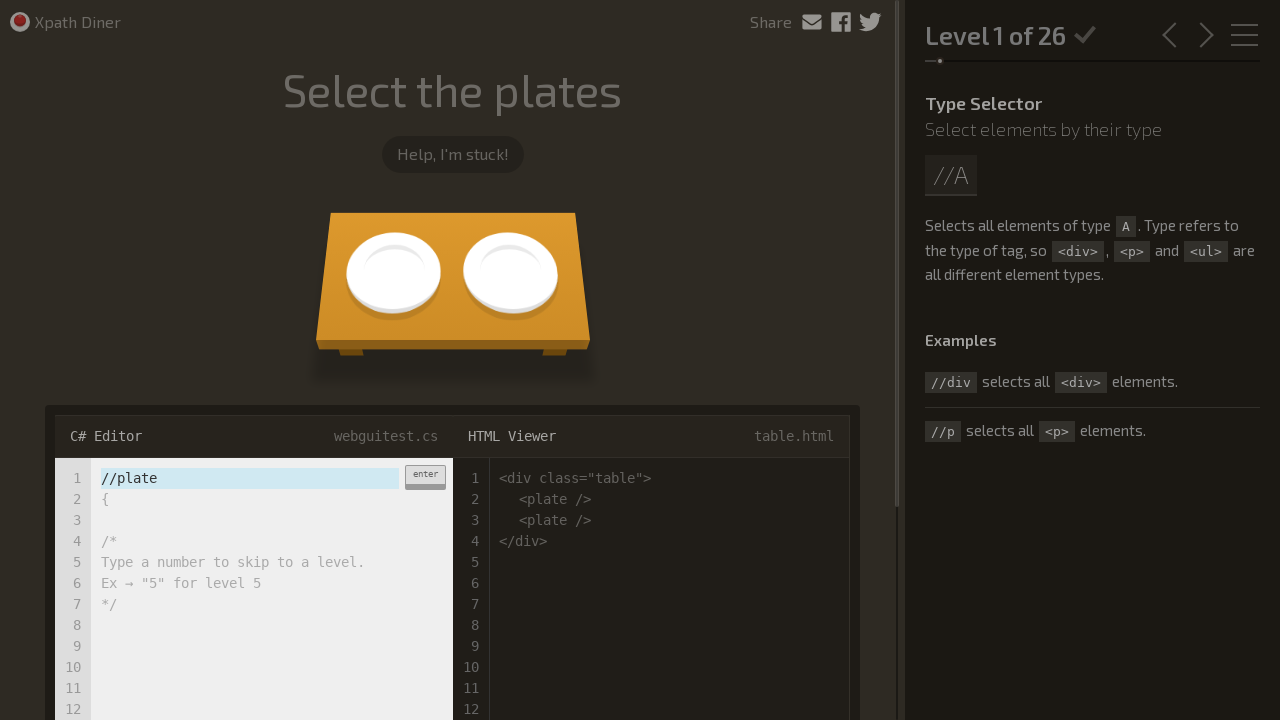

Pressed Enter to submit XPath selector on input[placeholder='Type in a Xpath selector']
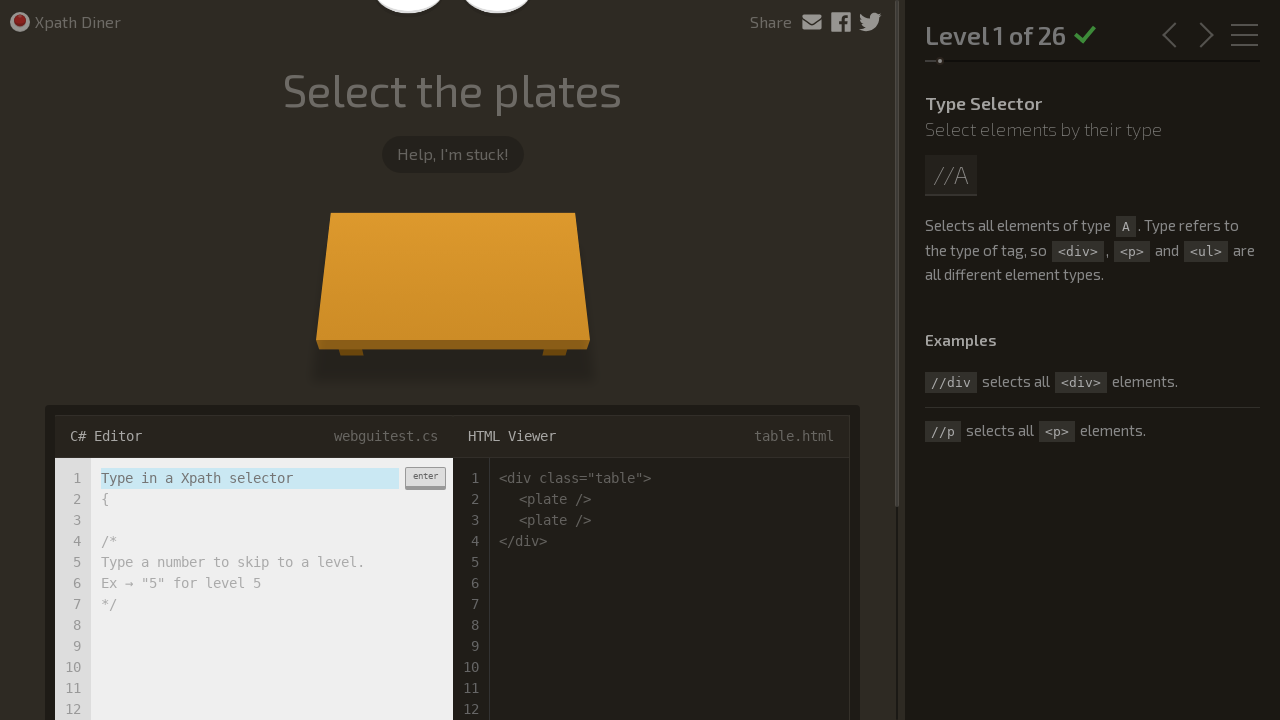

Waited 2 seconds for level progression
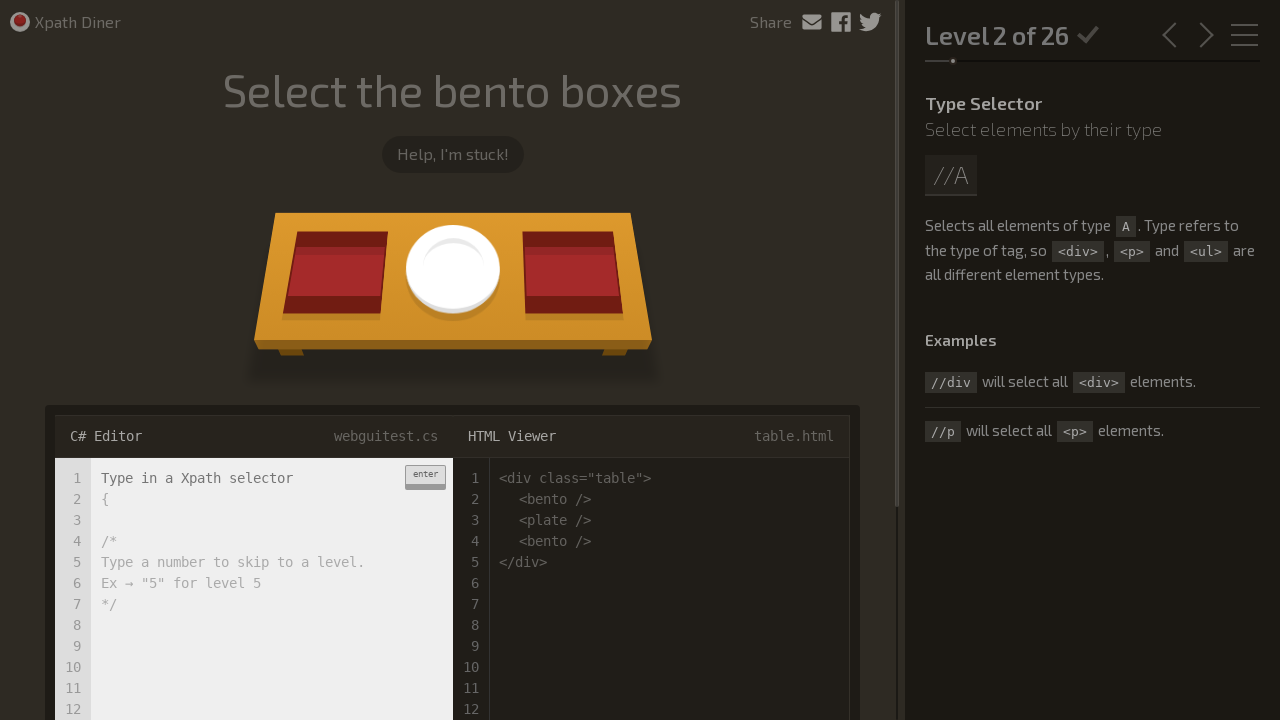

Located level text element
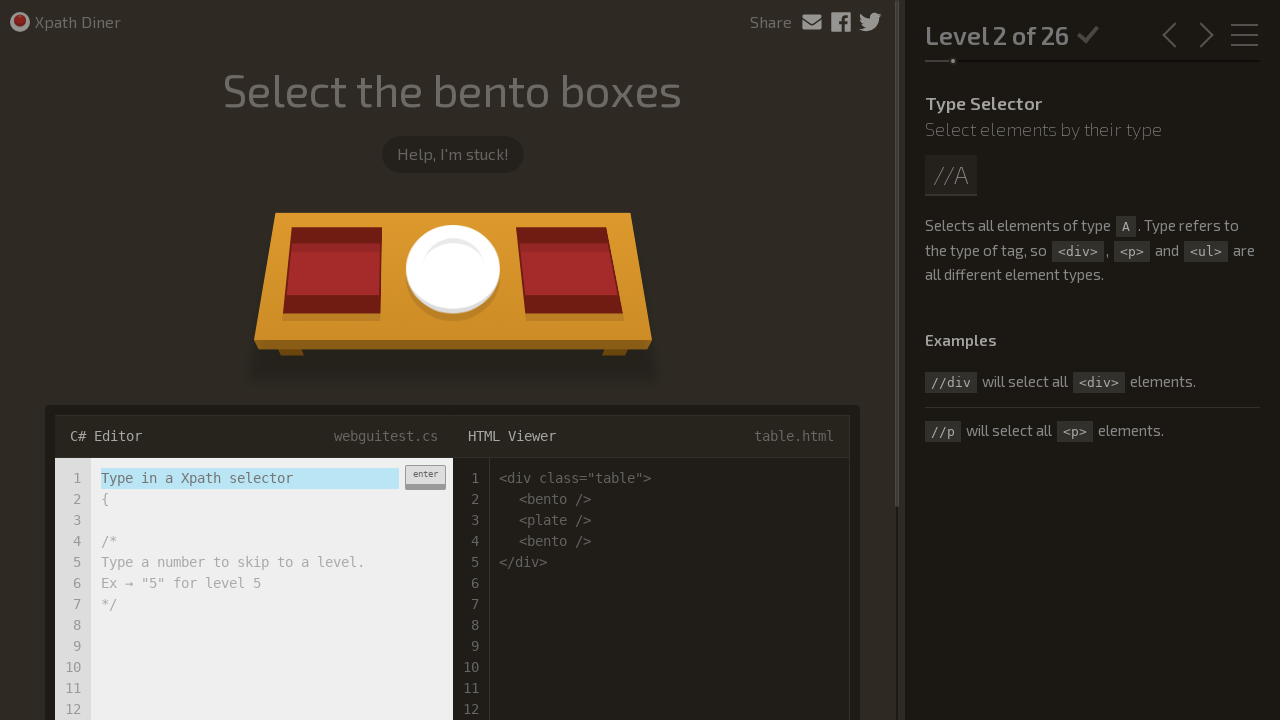

Verified progression to Level 2 of 26
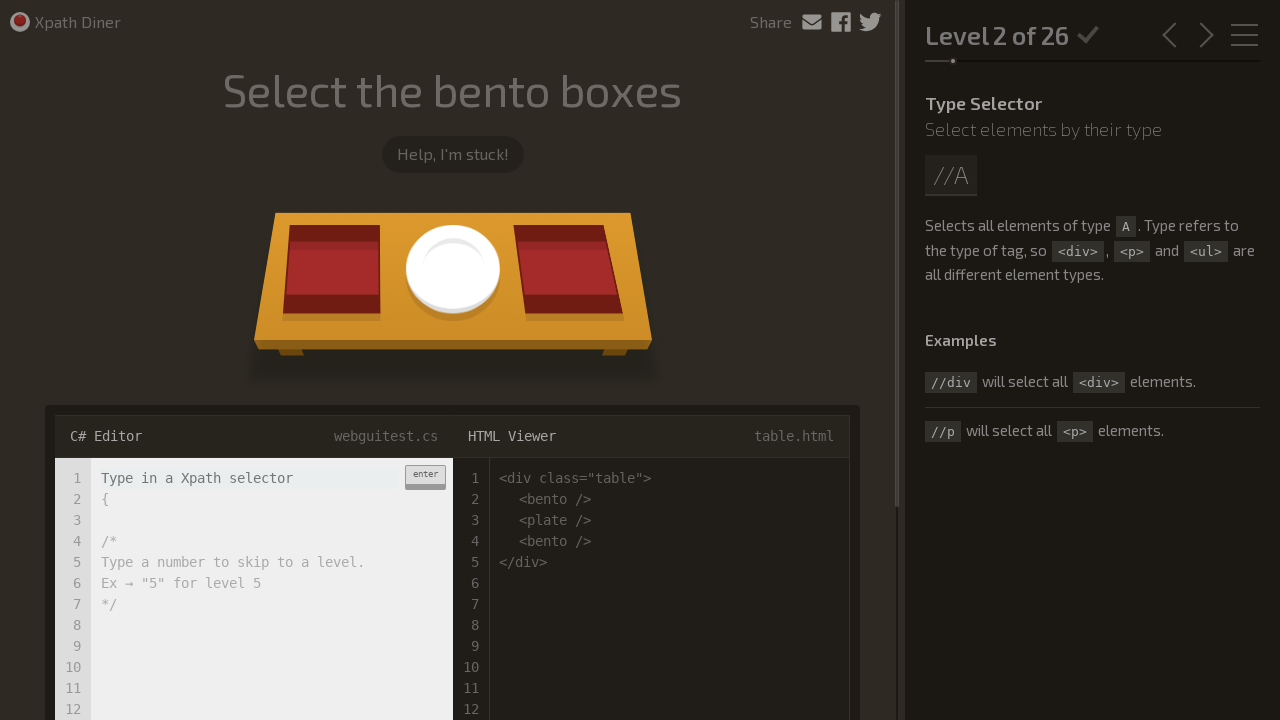

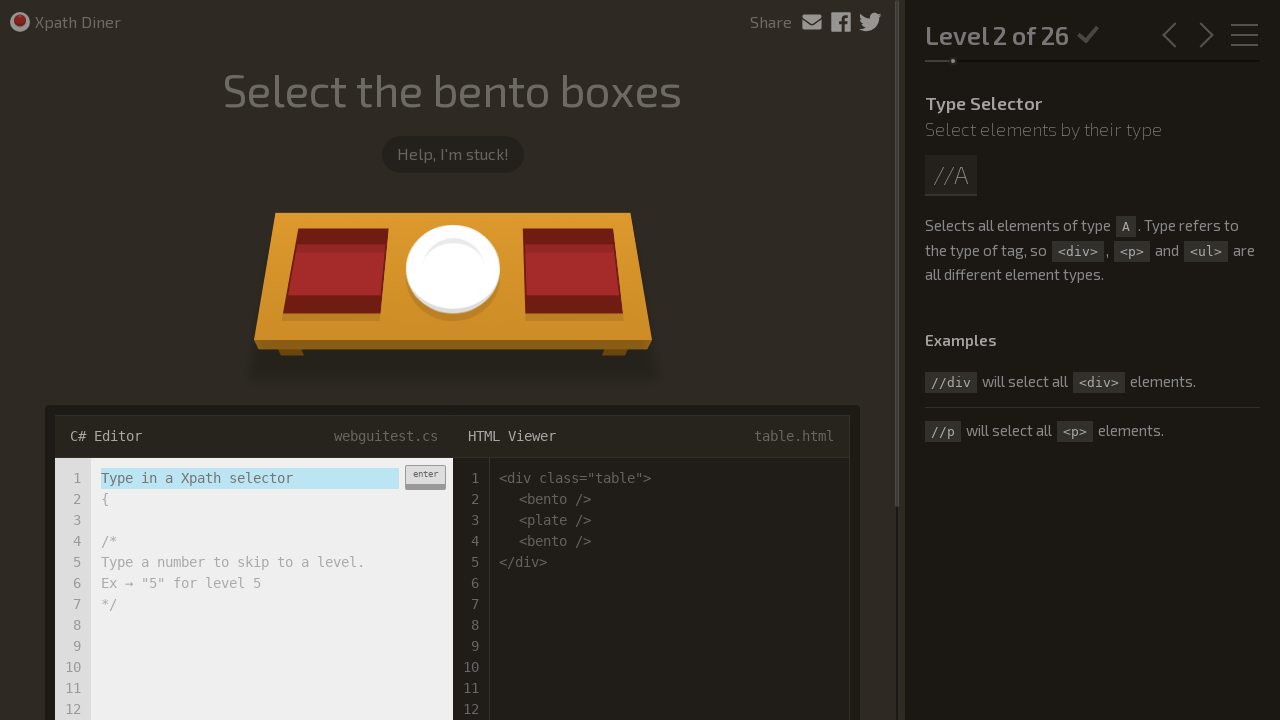